Tests various form elements on the Bonigarcia web form including text input, password, textarea, dropdown, checkboxes, radio buttons, color picker, date picker, range slider, and form submission.

Starting URL: https://bonigarcia.dev/selenium-webdriver-java/web-form.html

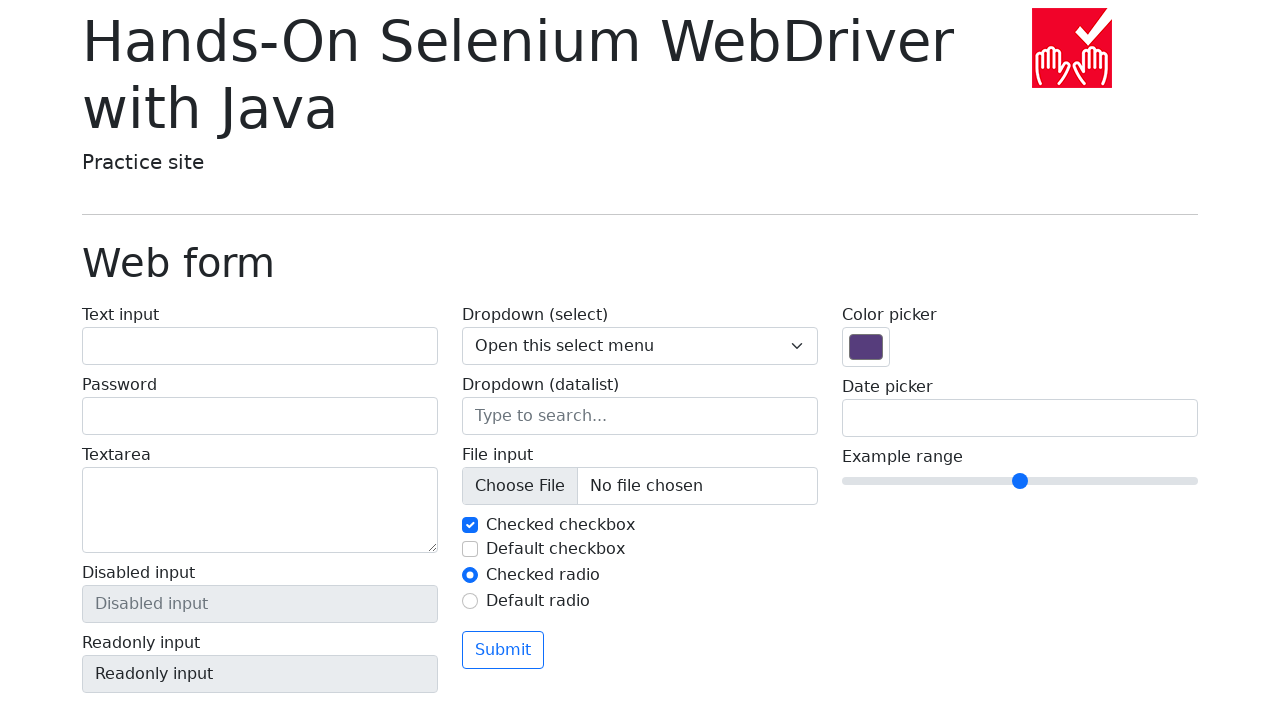

Navigated to Bonigarcia web form page
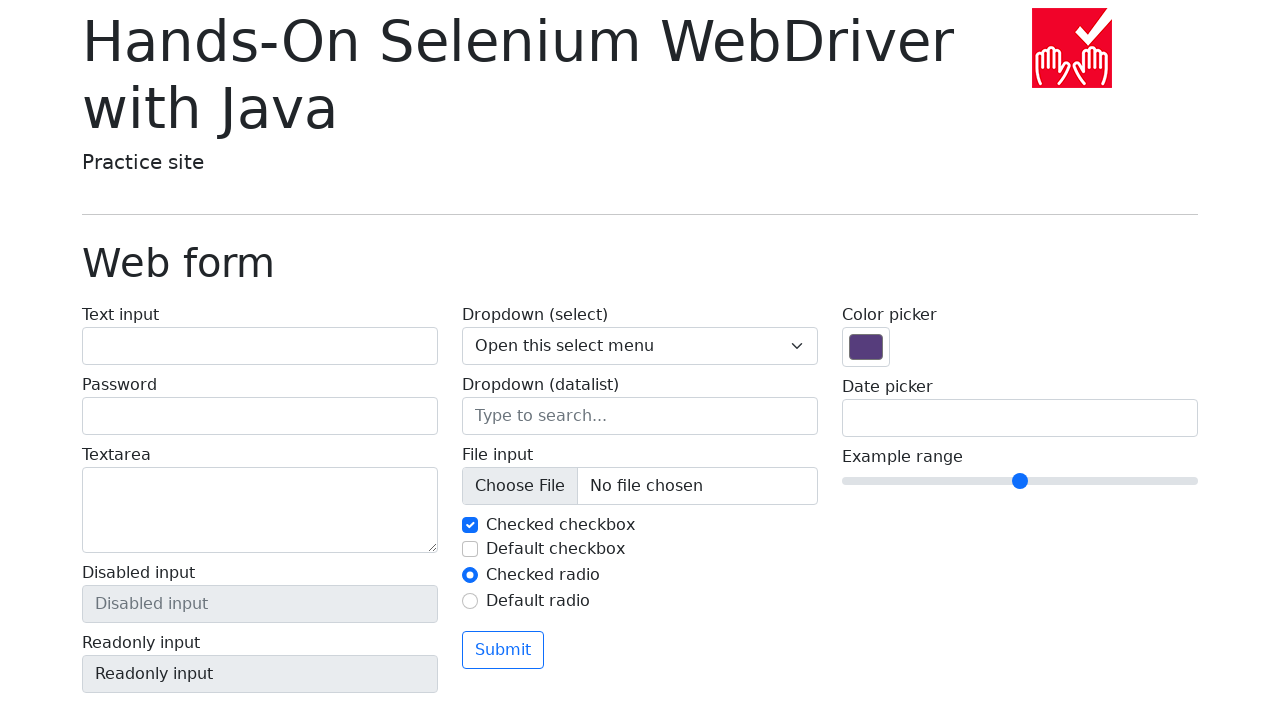

Filled text input field with 'Marcus Thompson' on #my-text-id
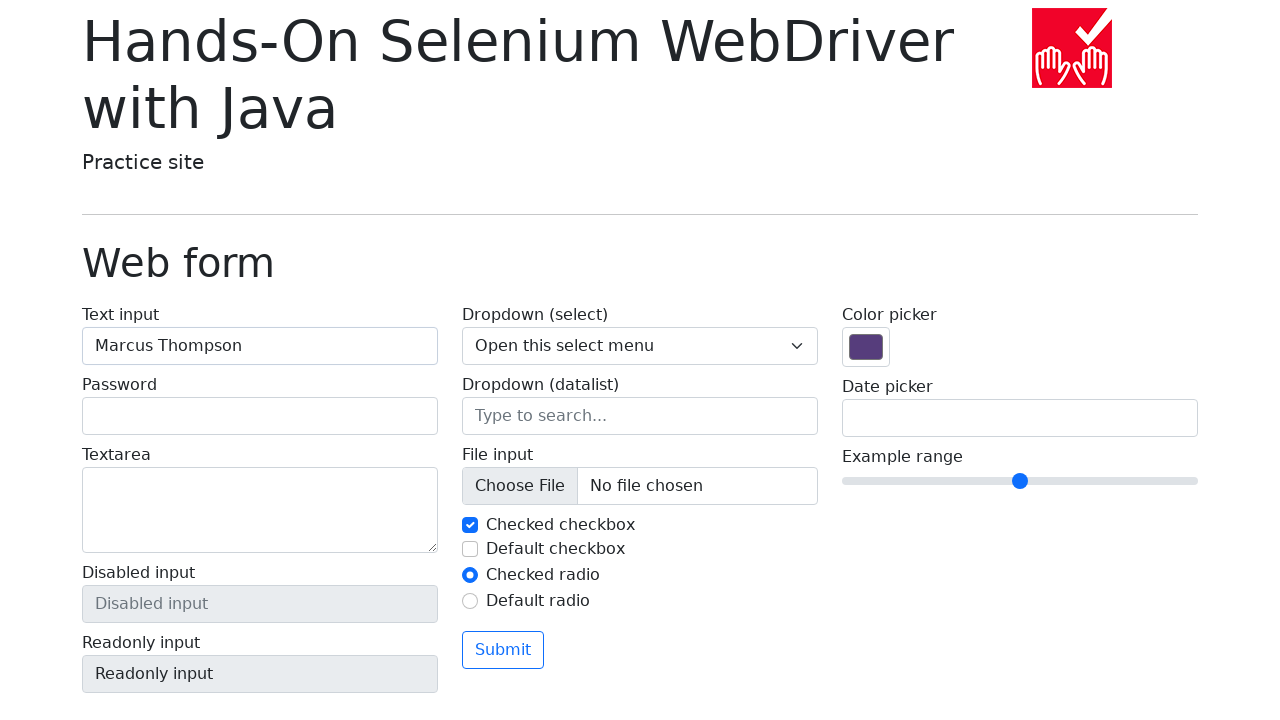

Filled password field with secure password on input[type='password']
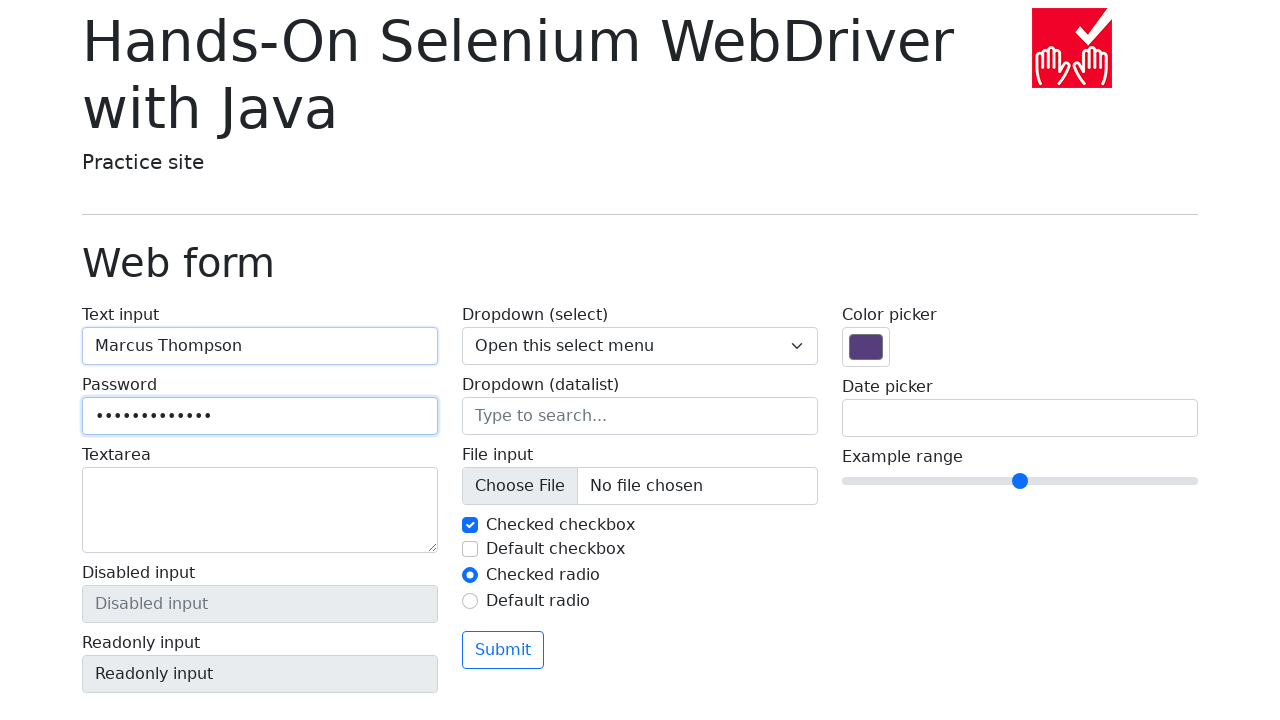

Filled textarea with sample text on textarea
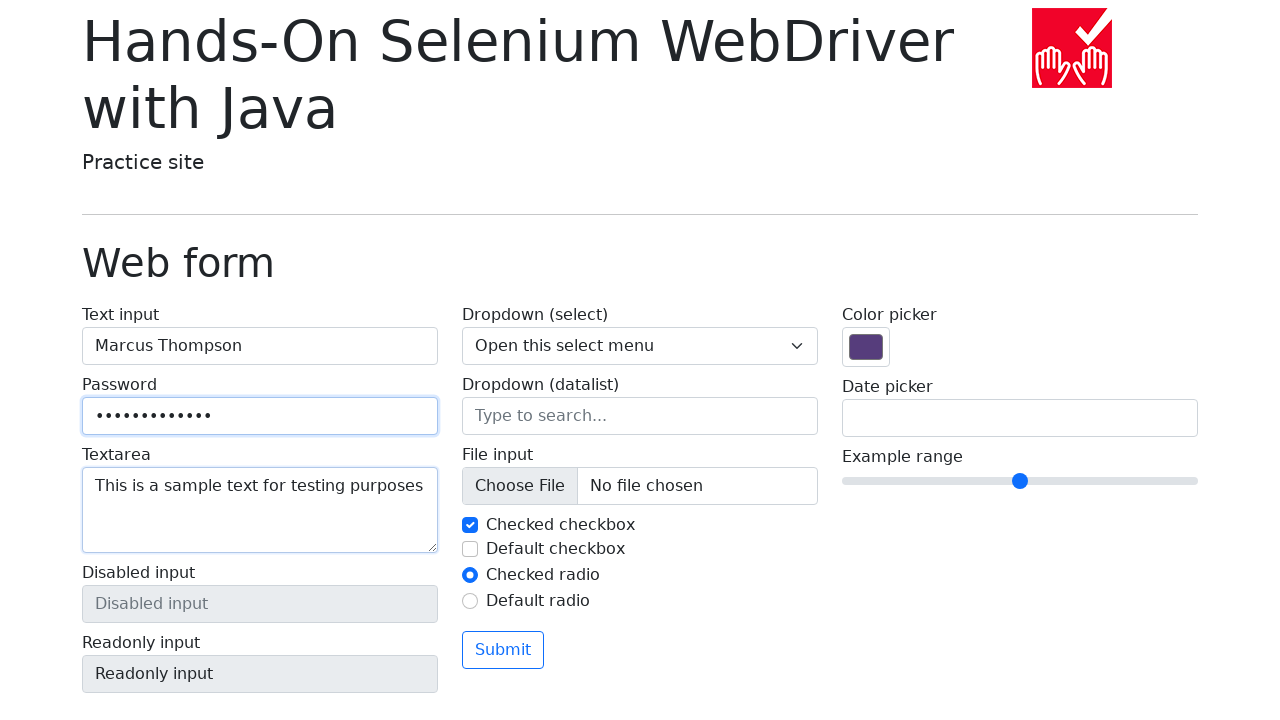

Selected dropdown option by value '1' on select[name='my-select']
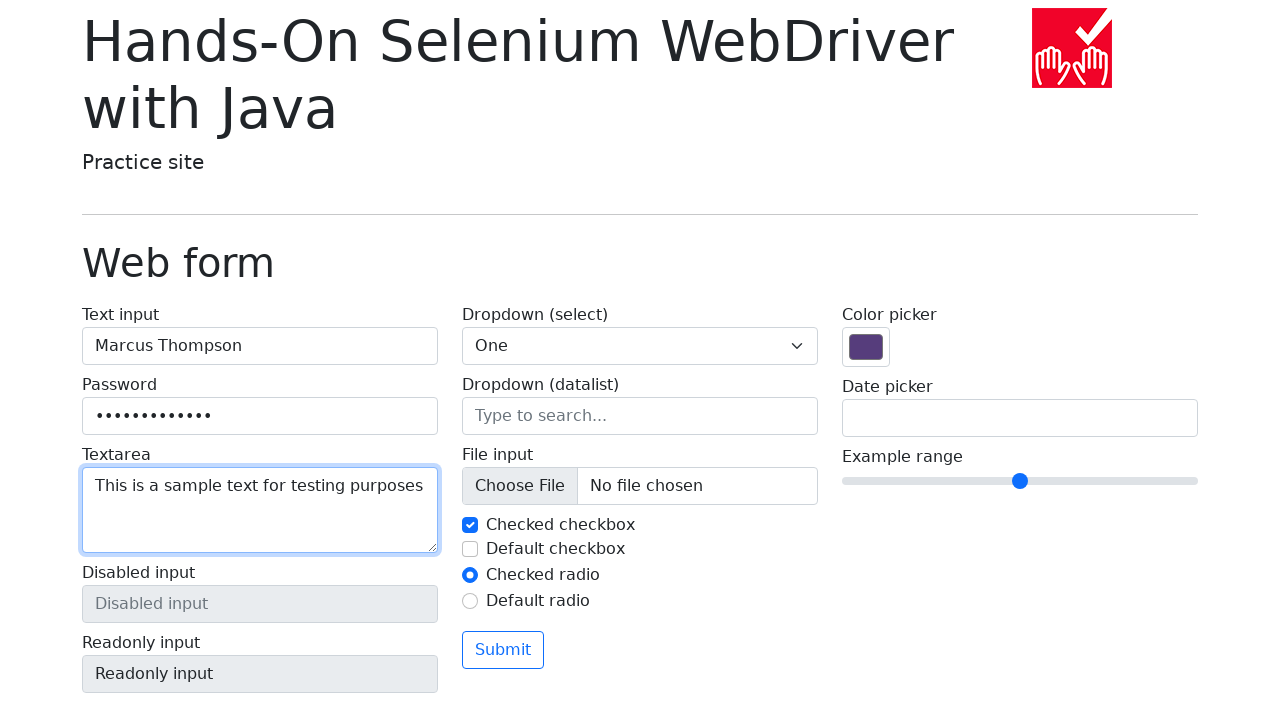

Selected dropdown option by index 2 on select[name='my-select']
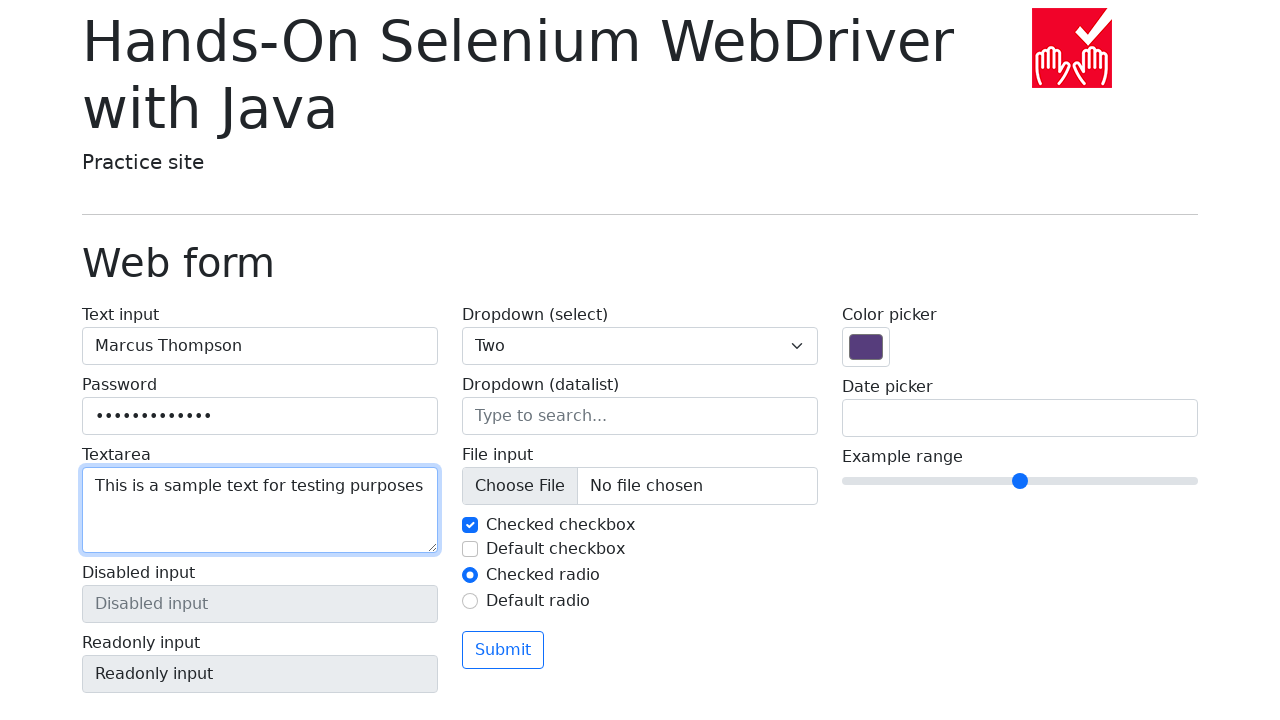

Selected dropdown option with label 'Three' on select[name='my-select']
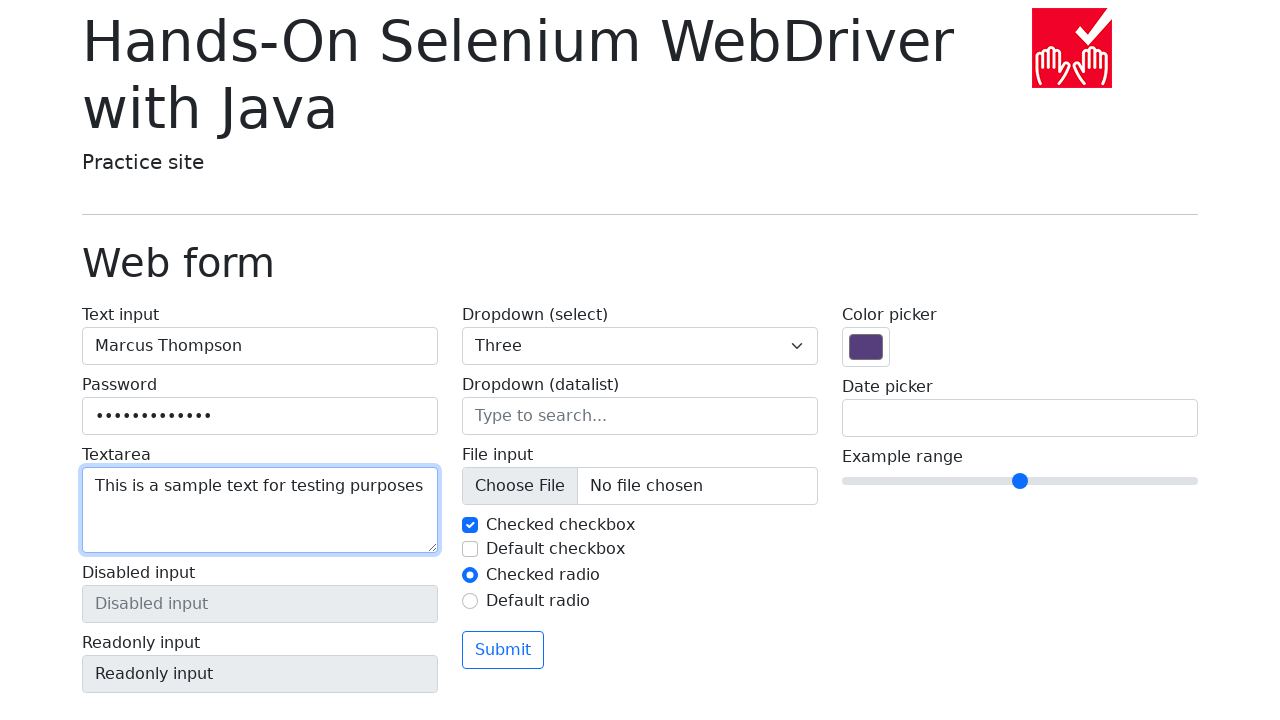

Clicked datalist input field at (640, 416) on input[name='my-datalist']
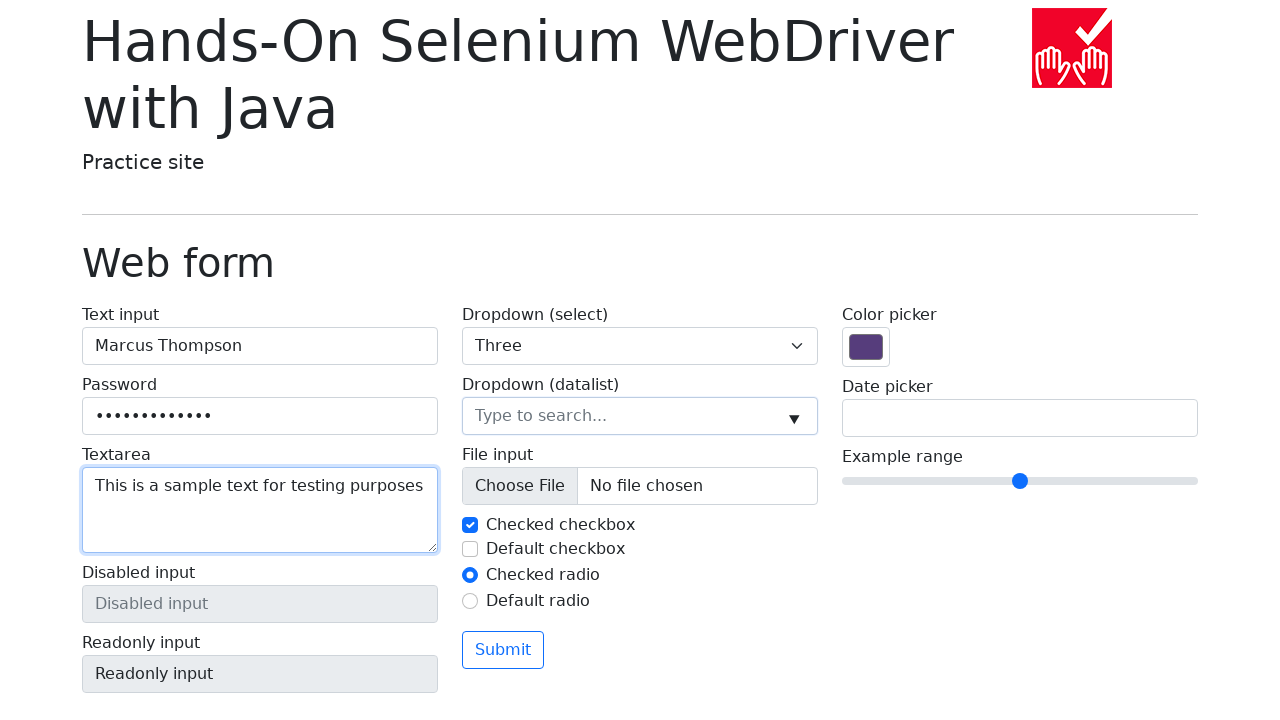

Filled datalist input with 'New York' on input[name='my-datalist']
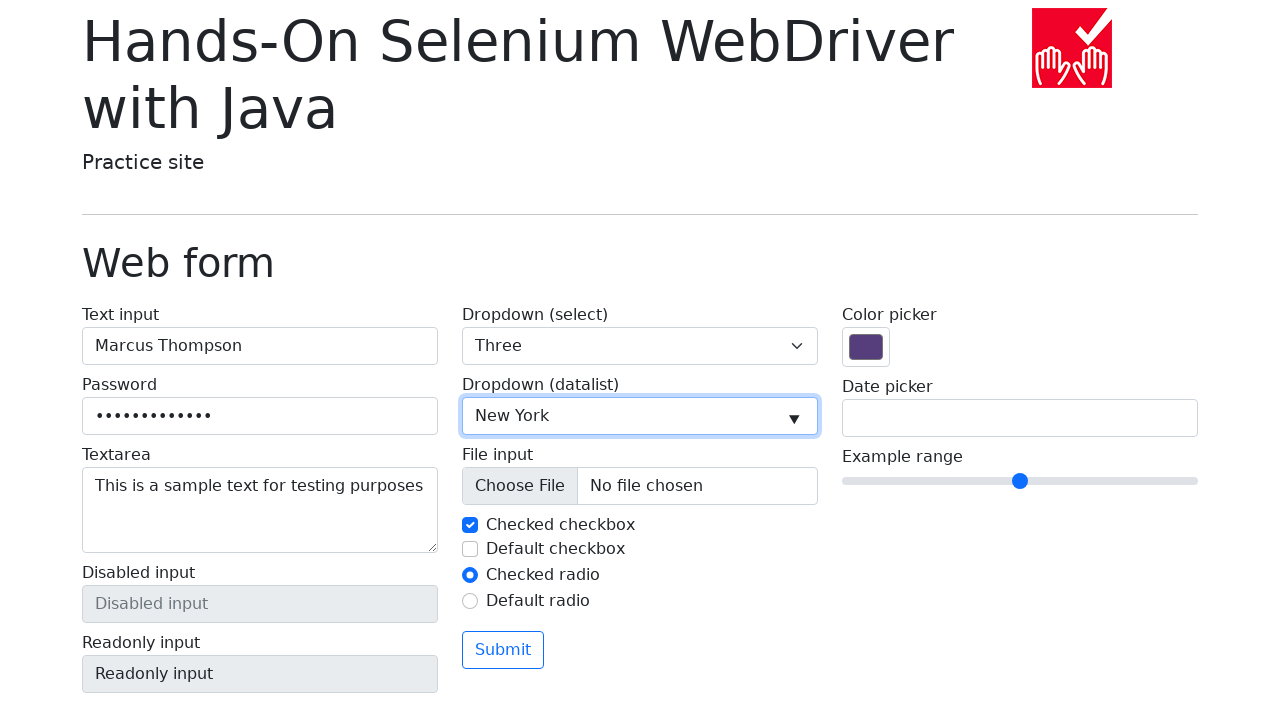

Scrolled first checkbox into view
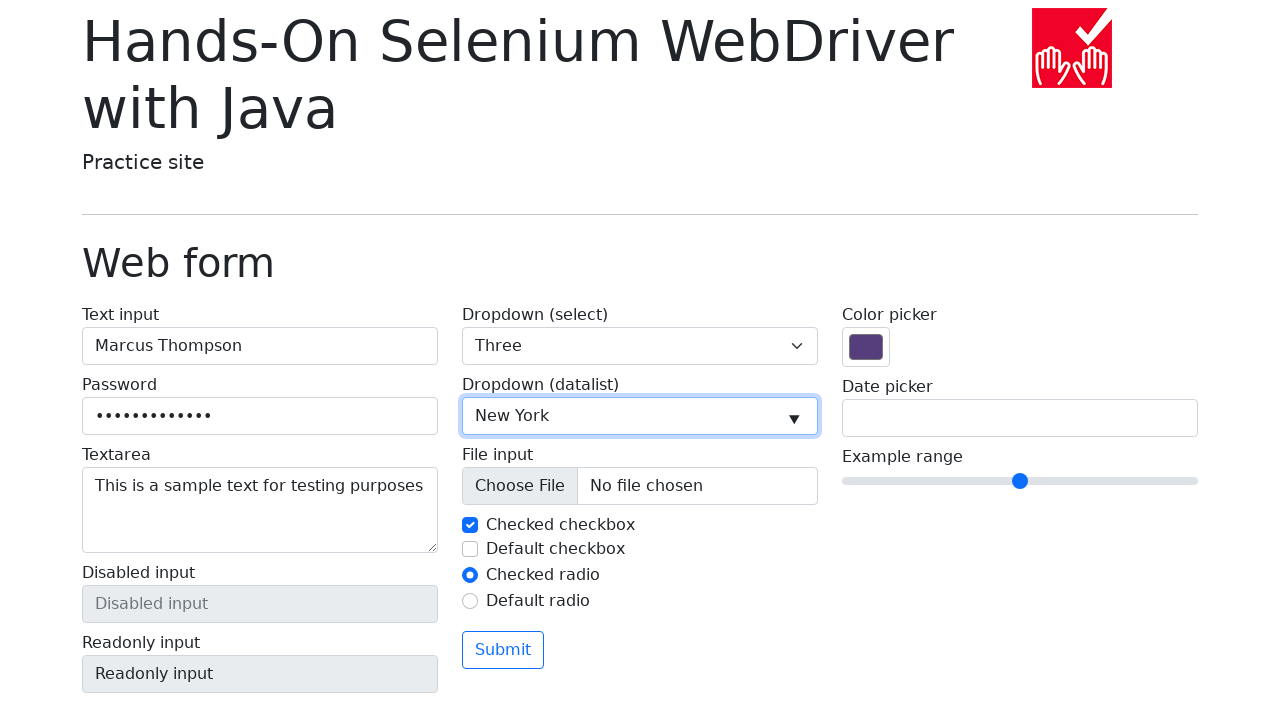

Unchecked first checkbox at (470, 525) on #my-check-1
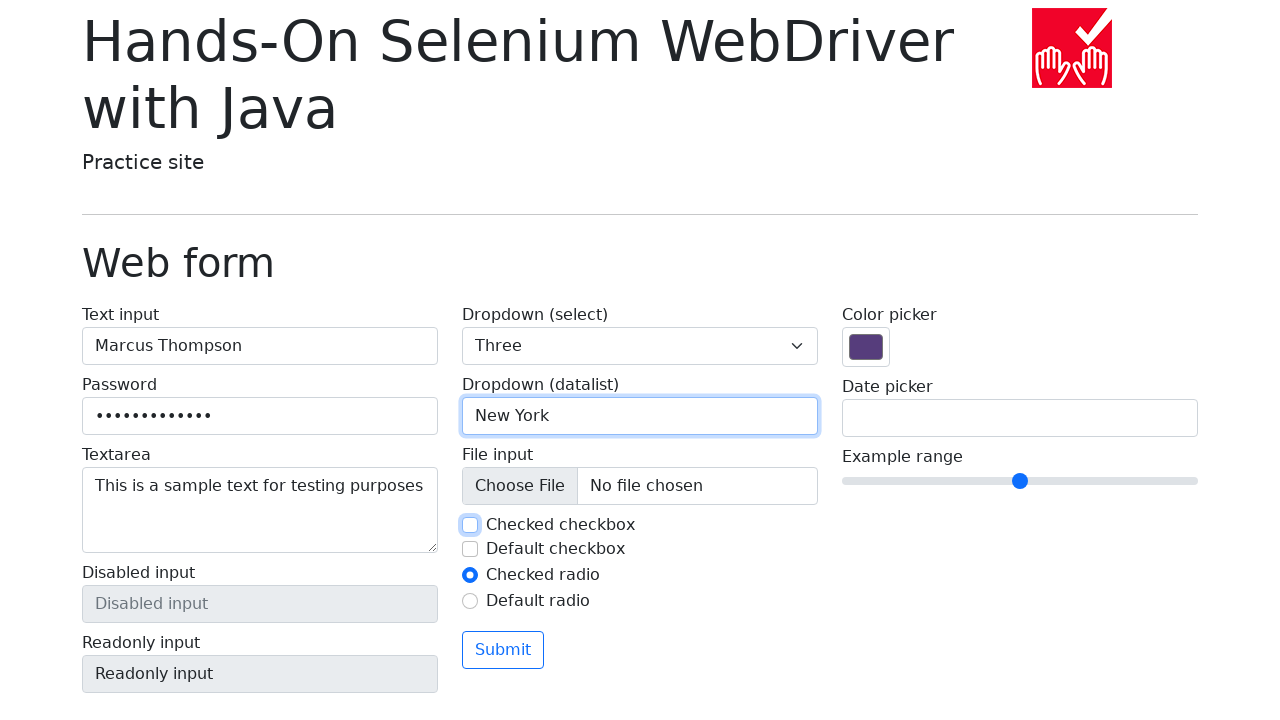

Checked first checkbox again at (470, 525) on #my-check-1
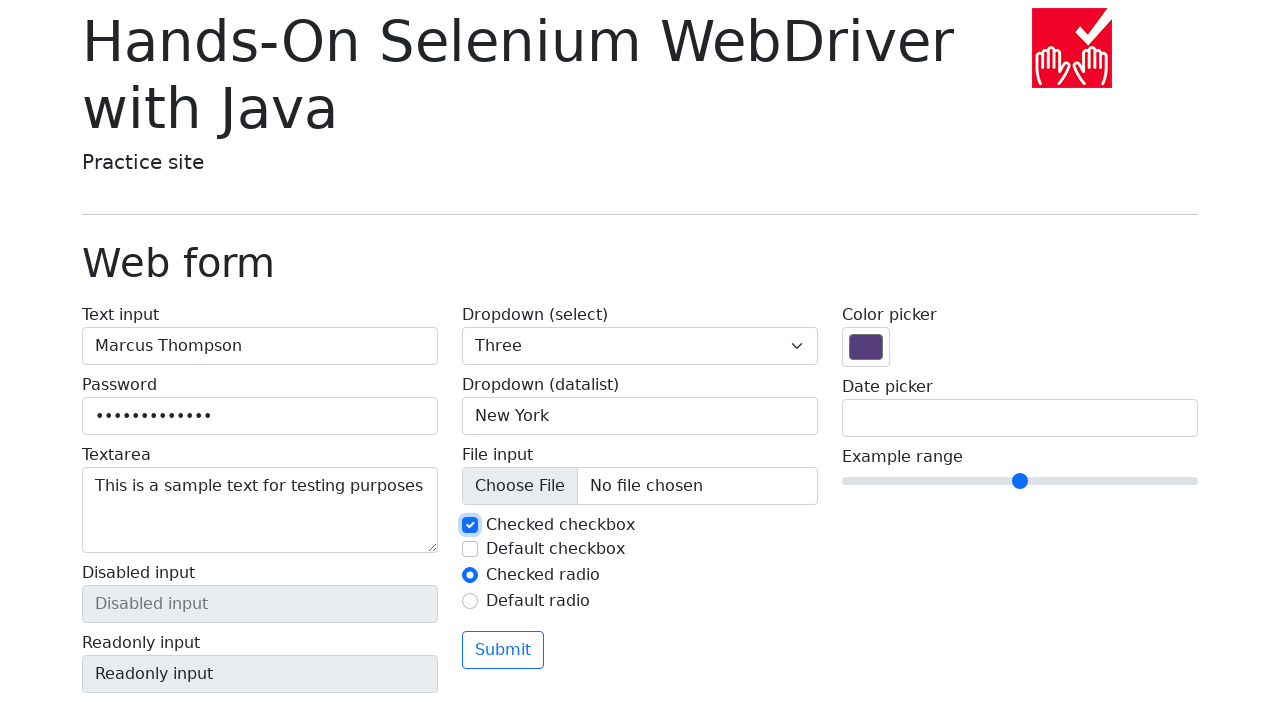

Checked second checkbox at (470, 549) on #my-check-2
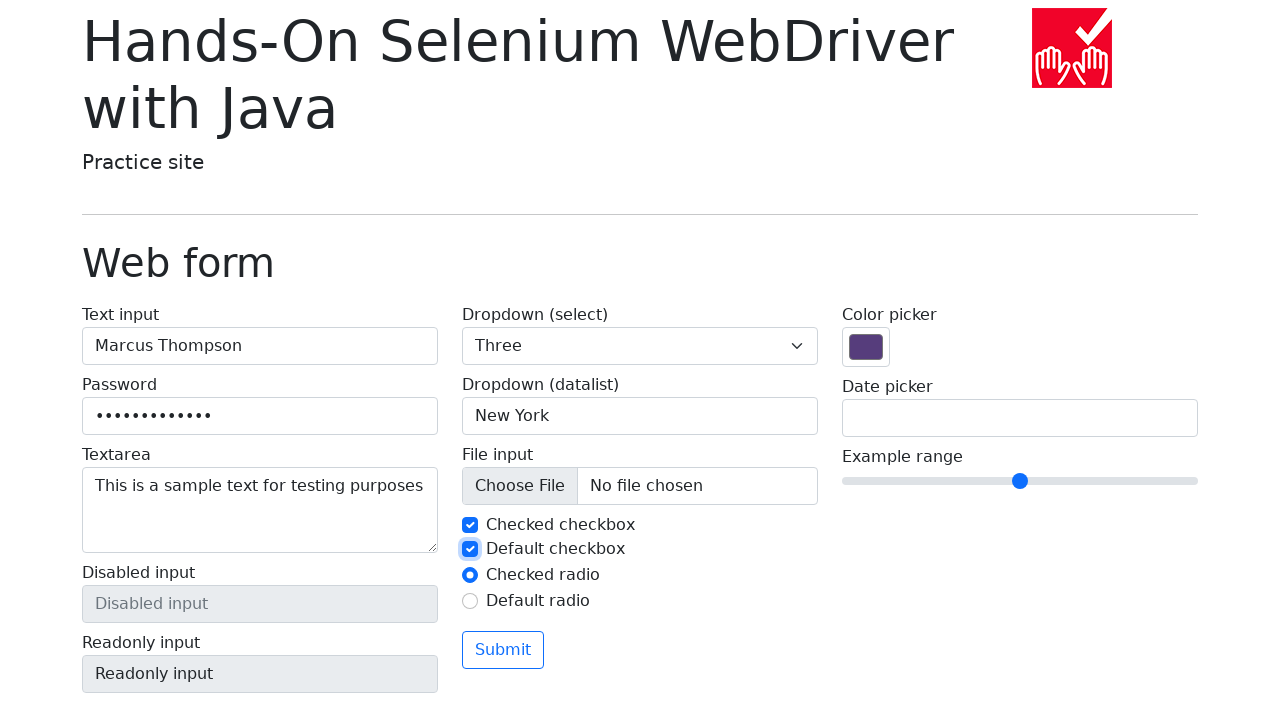

Unchecked second checkbox at (470, 549) on #my-check-2
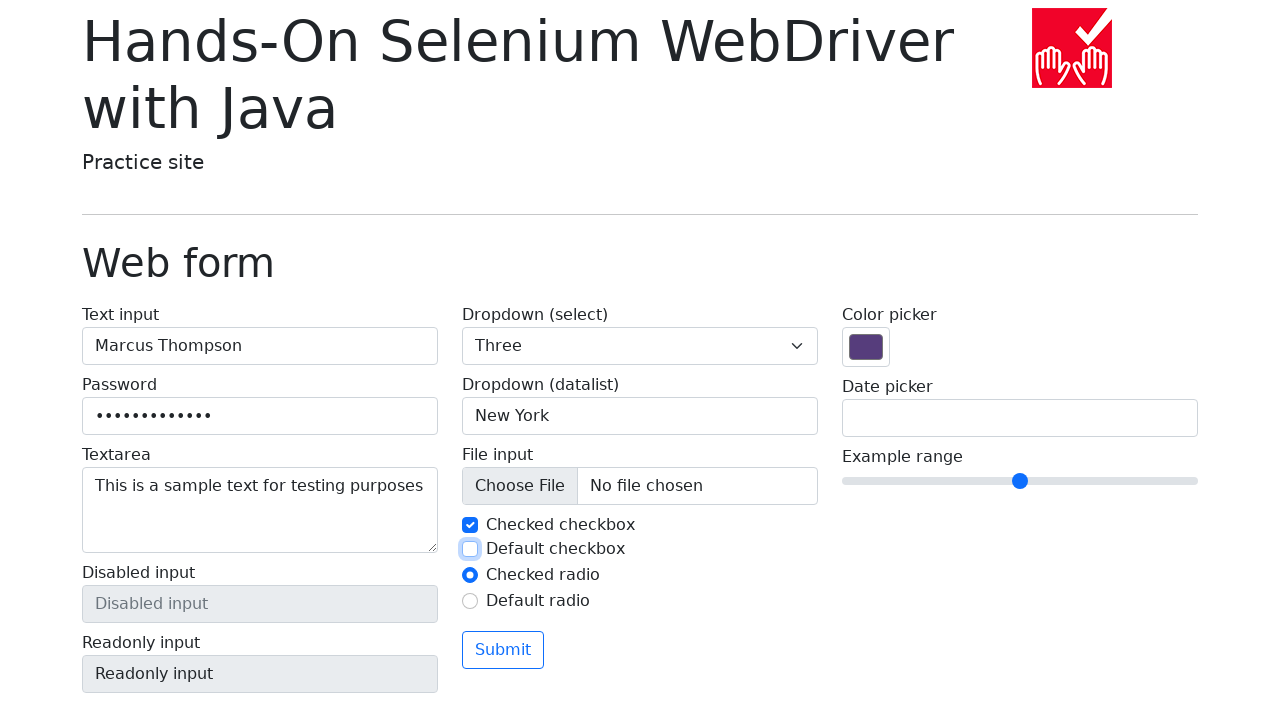

Clicked second radio button at (470, 601) on #my-radio-2
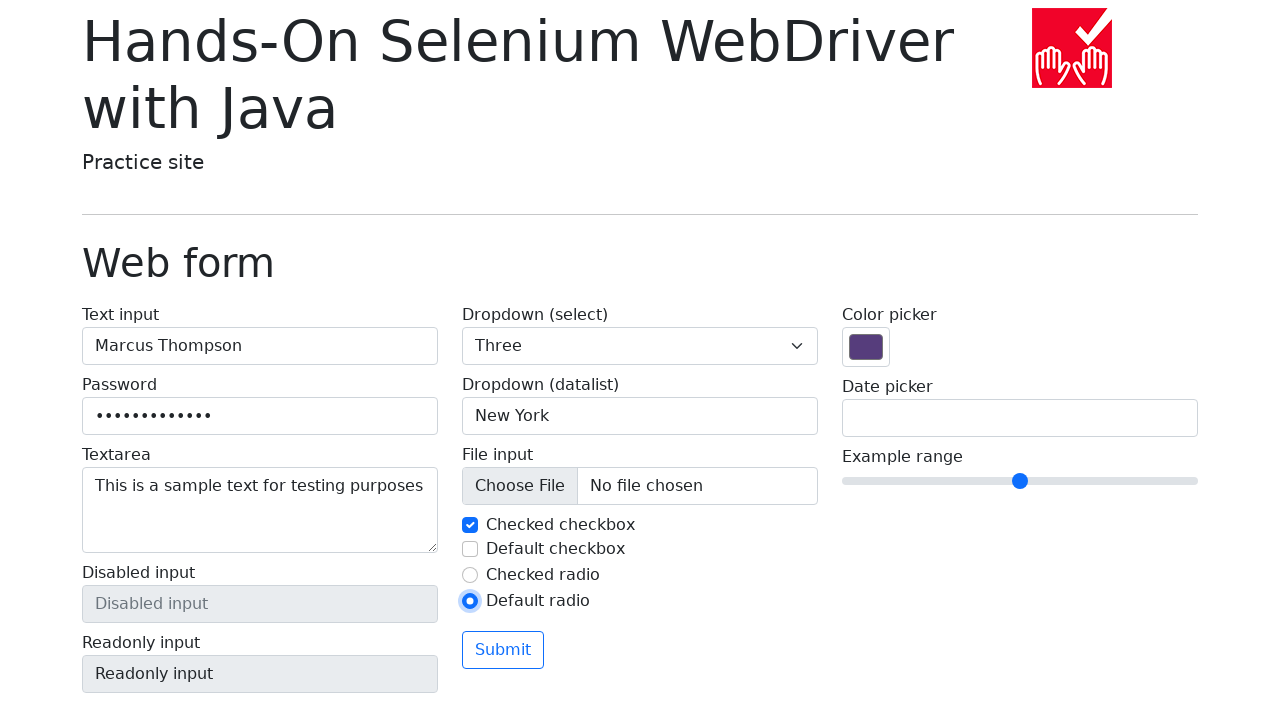

Set color picker value to '#ff5733'
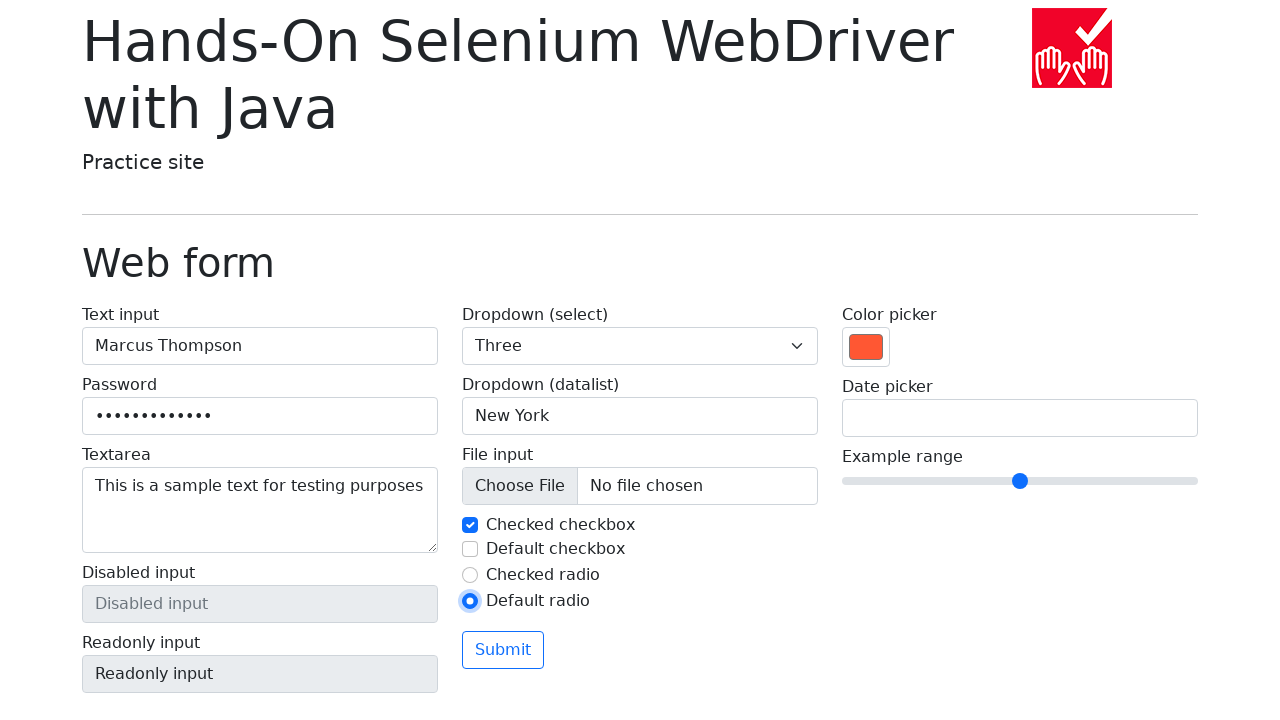

Scrolled date picker field into view
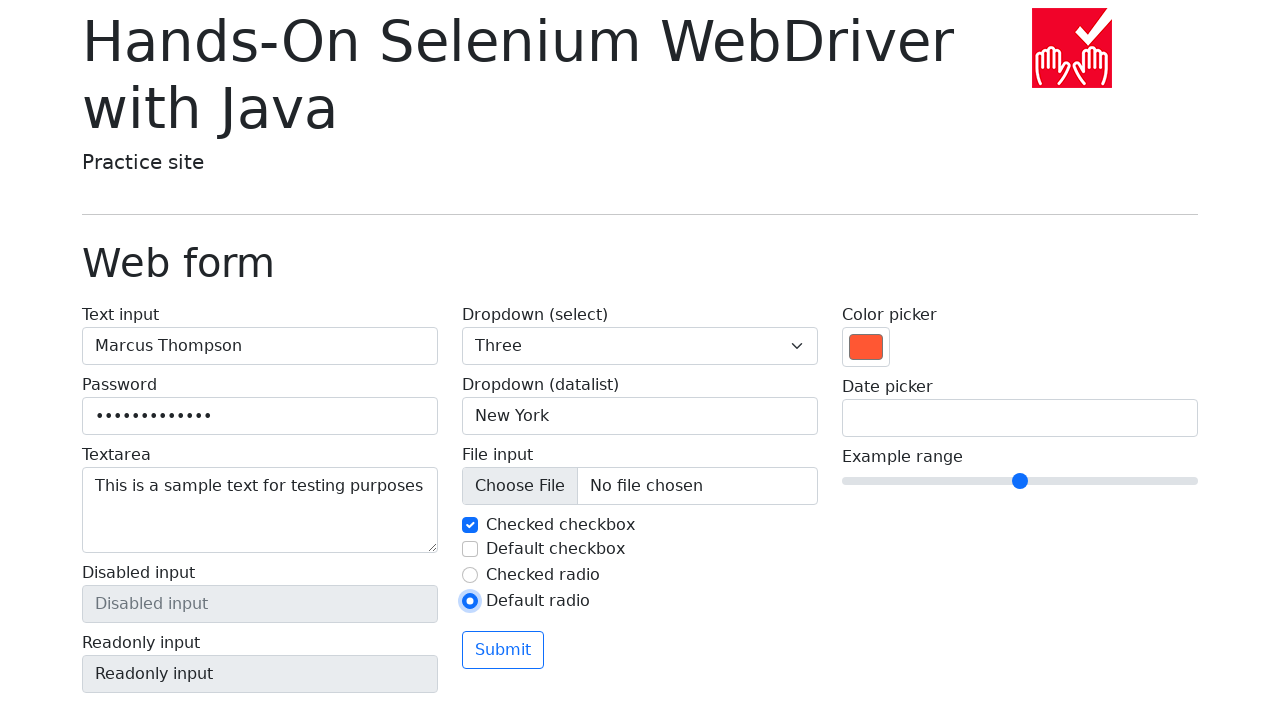

Clicked date picker field to open calendar at (1020, 418) on input[name='my-date']
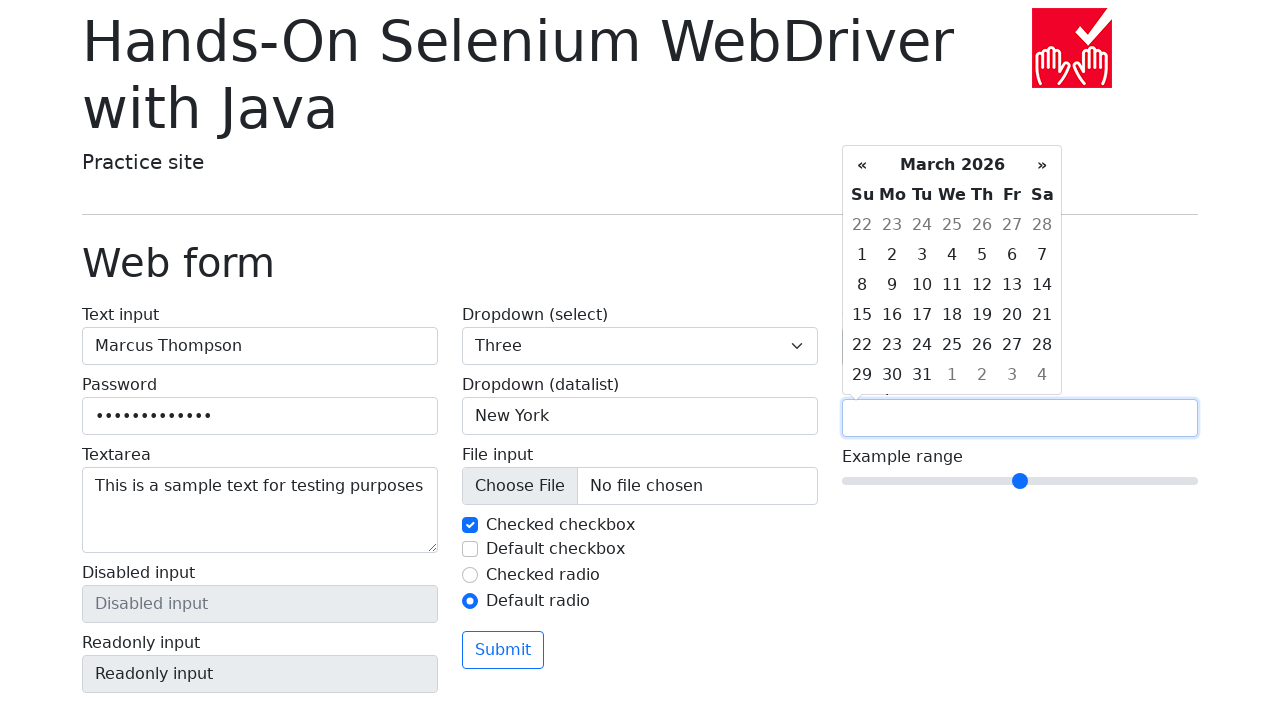

Datepicker calendar loaded
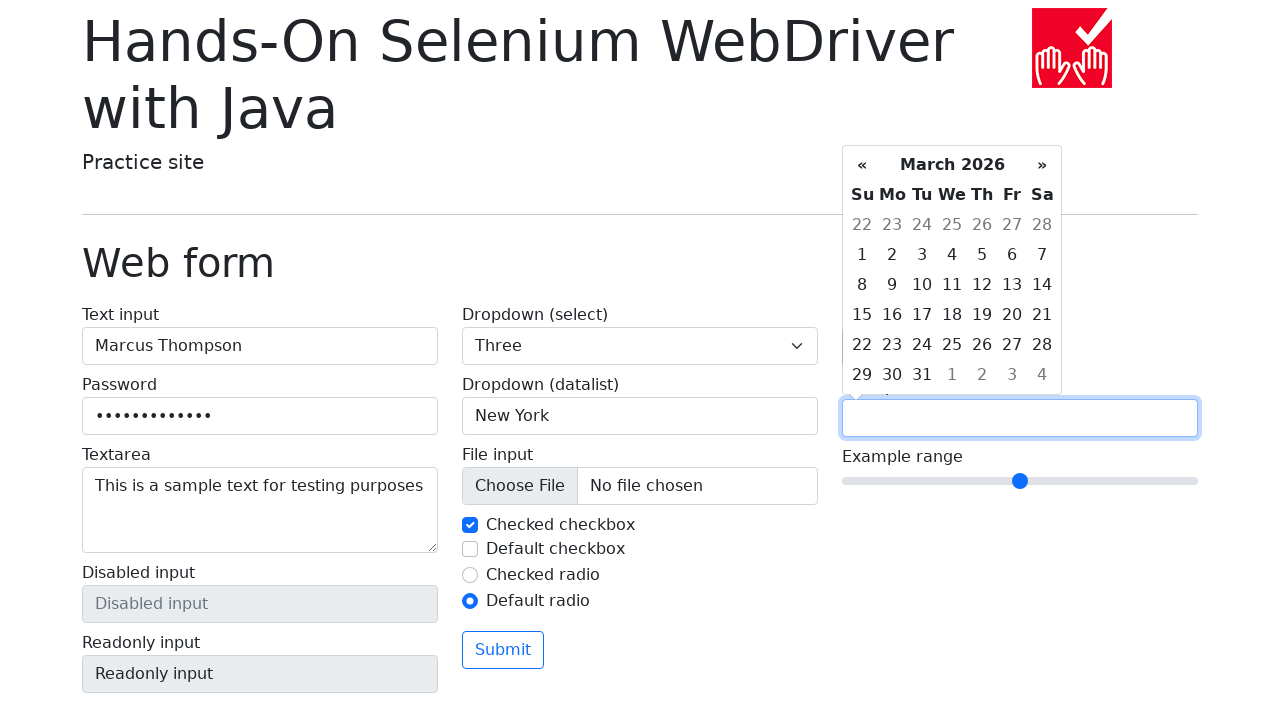

Clicked previous month button (iteration 1/3) at (862, 165) on xpath=//div[@class='datepicker-days']/descendant::th[@class='prev']
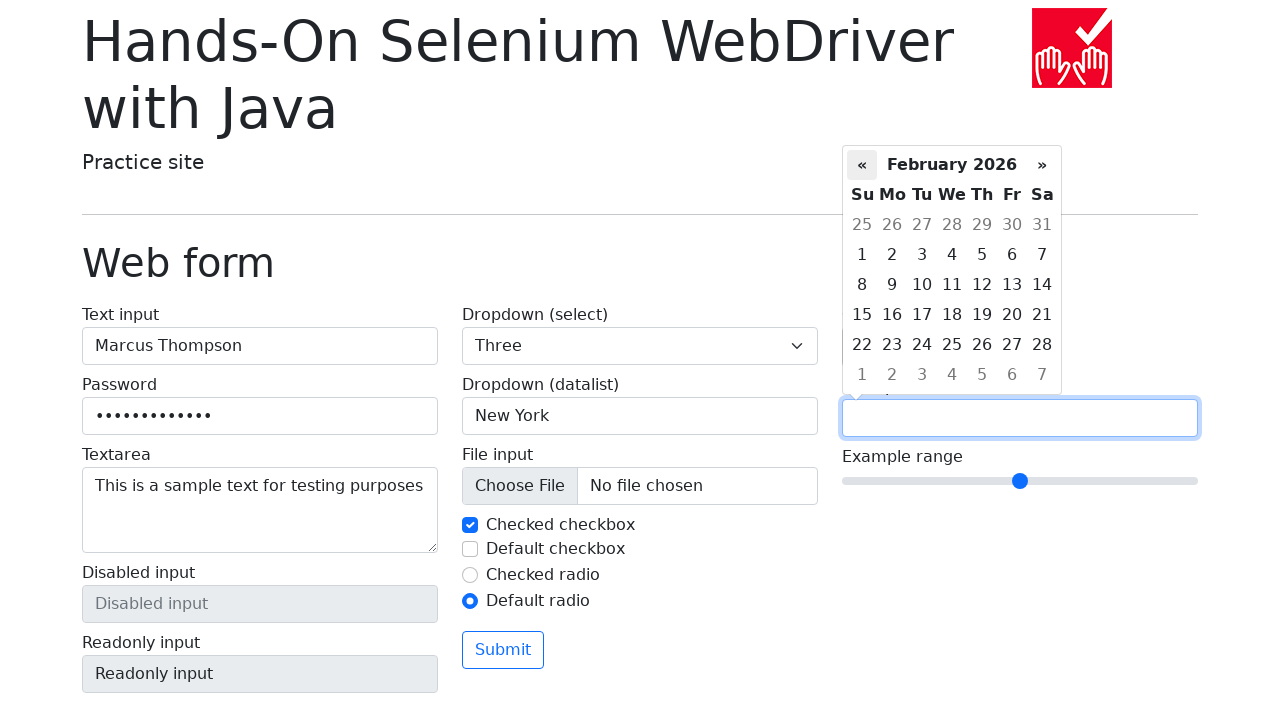

Clicked previous month button (iteration 2/3) at (862, 165) on xpath=//div[@class='datepicker-days']/descendant::th[@class='prev']
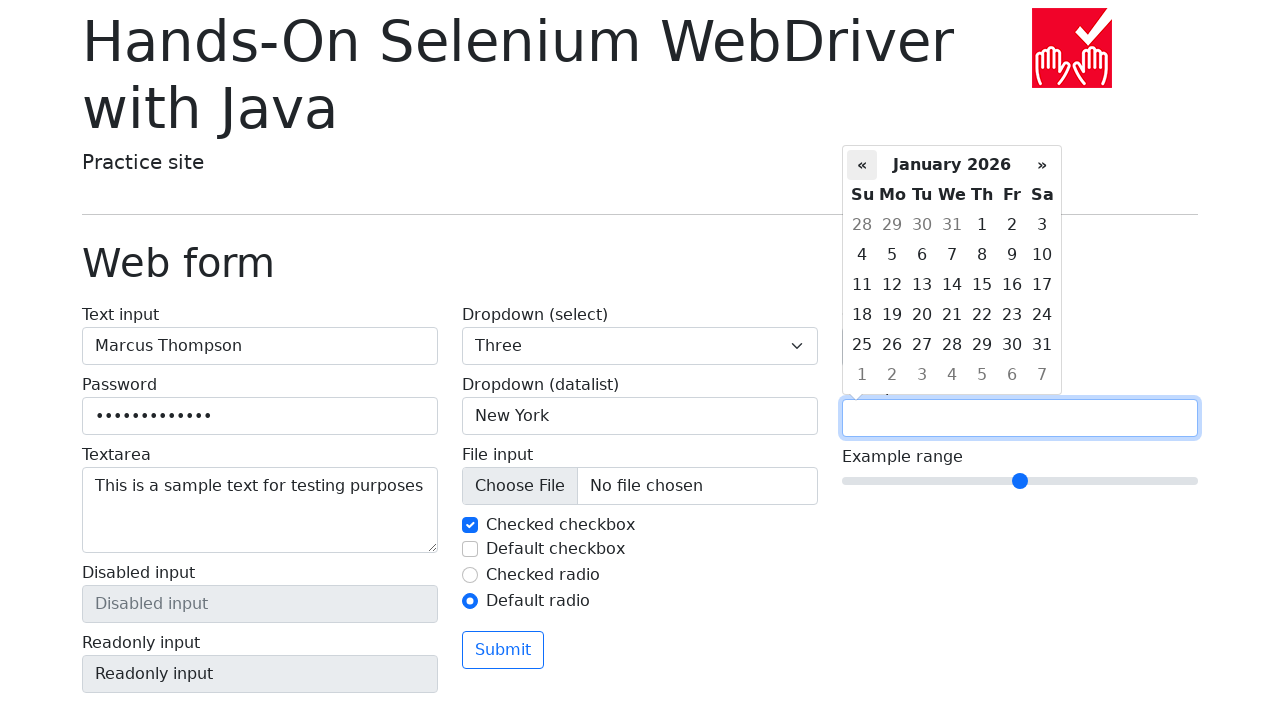

Clicked previous month button (iteration 3/3) at (862, 165) on xpath=//div[@class='datepicker-days']/descendant::th[@class='prev']
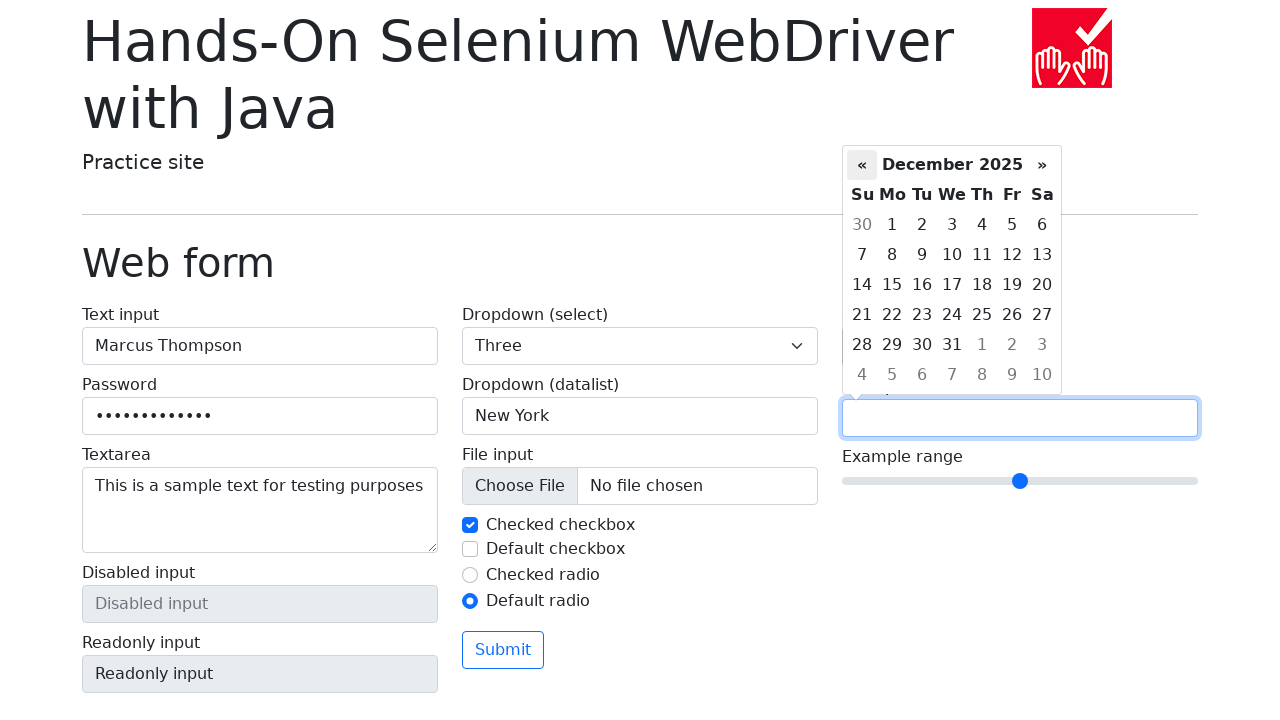

Clicked next month button (iteration 1/3) at (1042, 165) on xpath=//div[@class='datepicker-days']/descendant::th[@class='next']
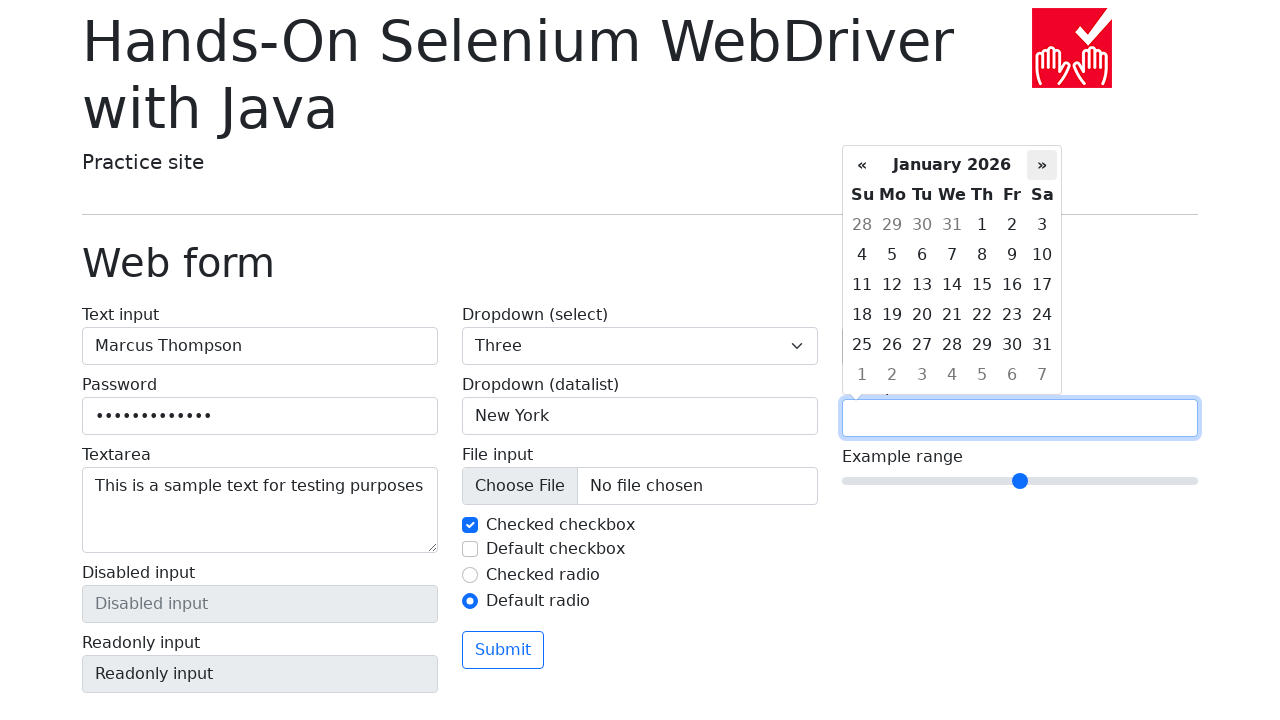

Clicked next month button (iteration 2/3) at (1042, 165) on xpath=//div[@class='datepicker-days']/descendant::th[@class='next']
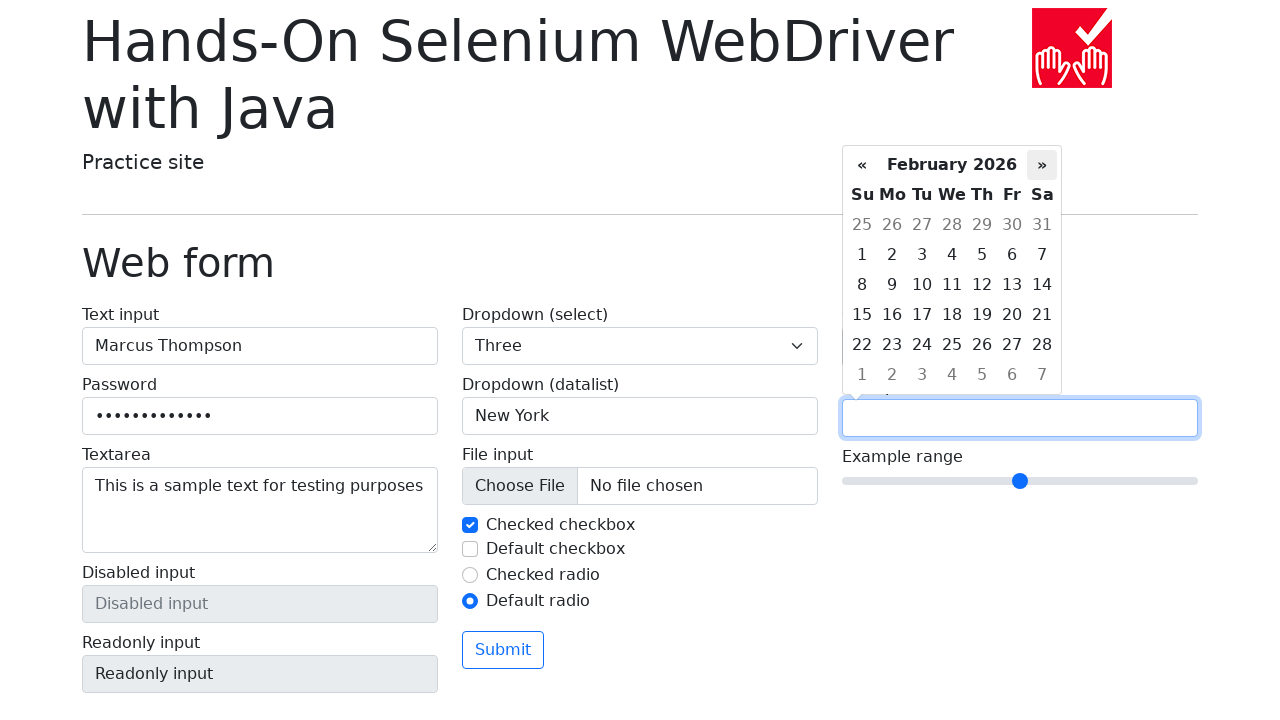

Clicked next month button (iteration 3/3) at (1042, 165) on xpath=//div[@class='datepicker-days']/descendant::th[@class='next']
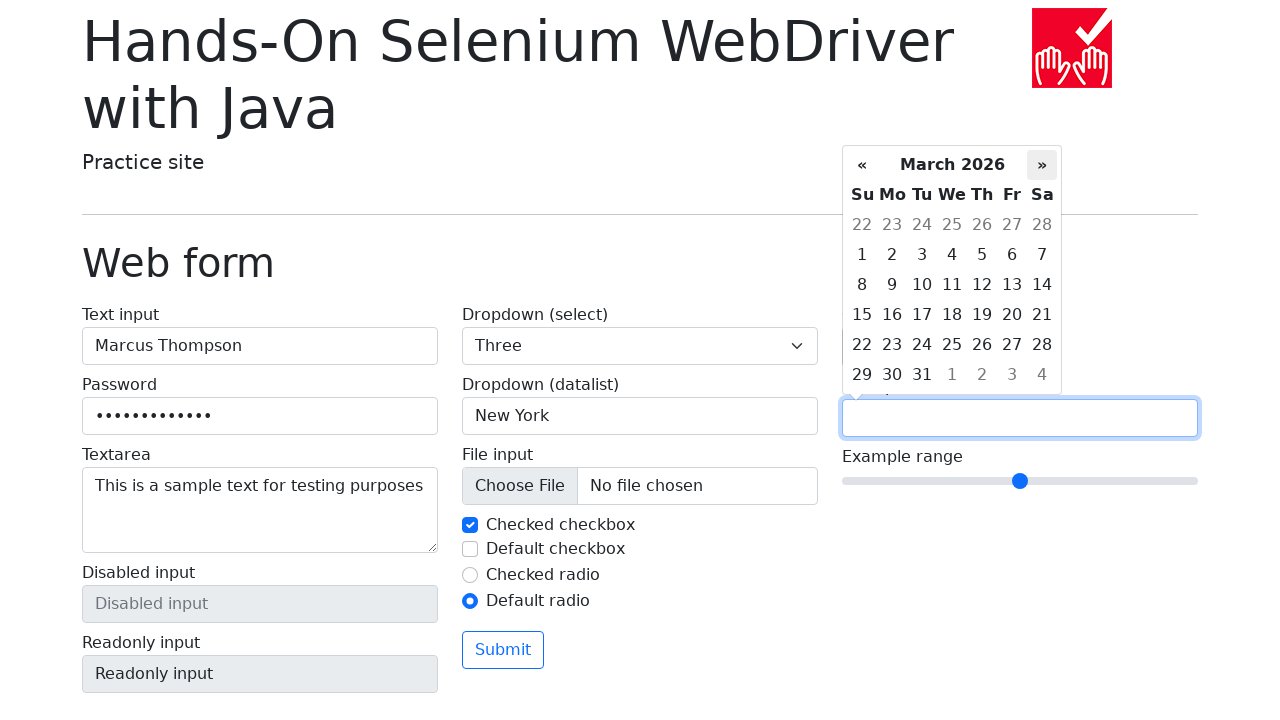

Selected day 15 from date picker at (862, 315) on xpath=//div[@class='datepicker-days']/descendant::td[text()='15' and @class='day
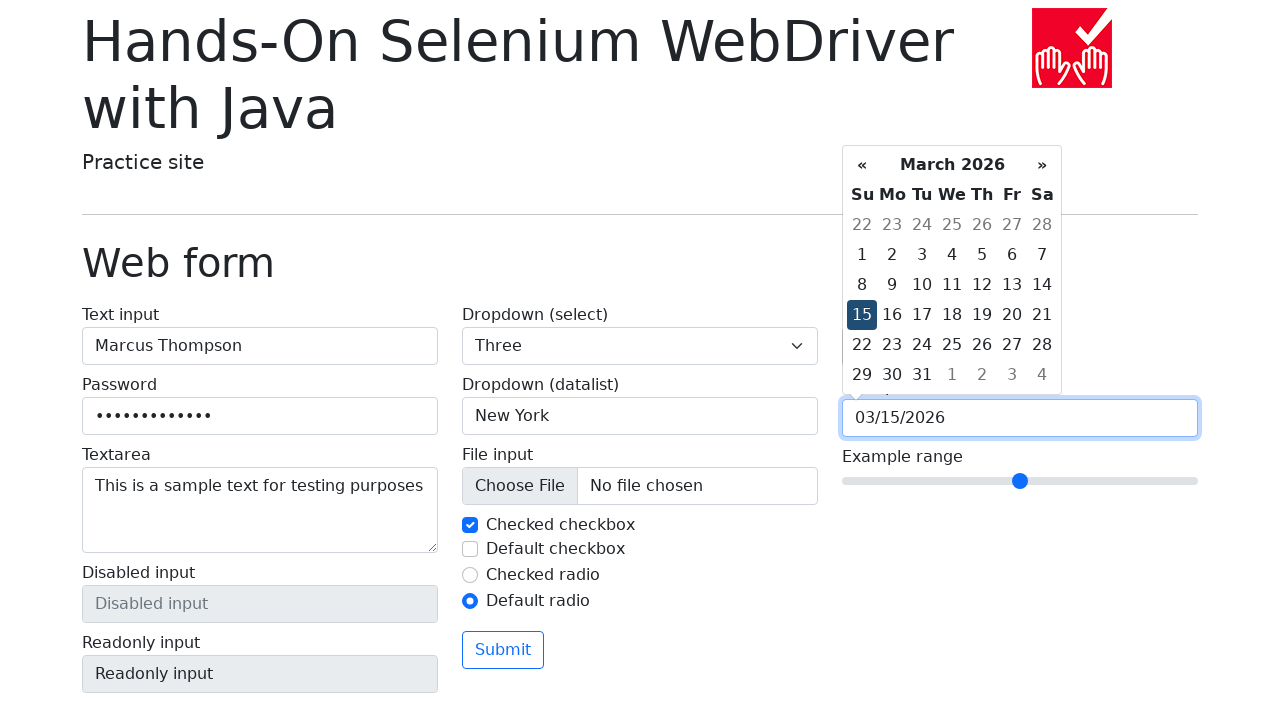

Set range slider value to 7
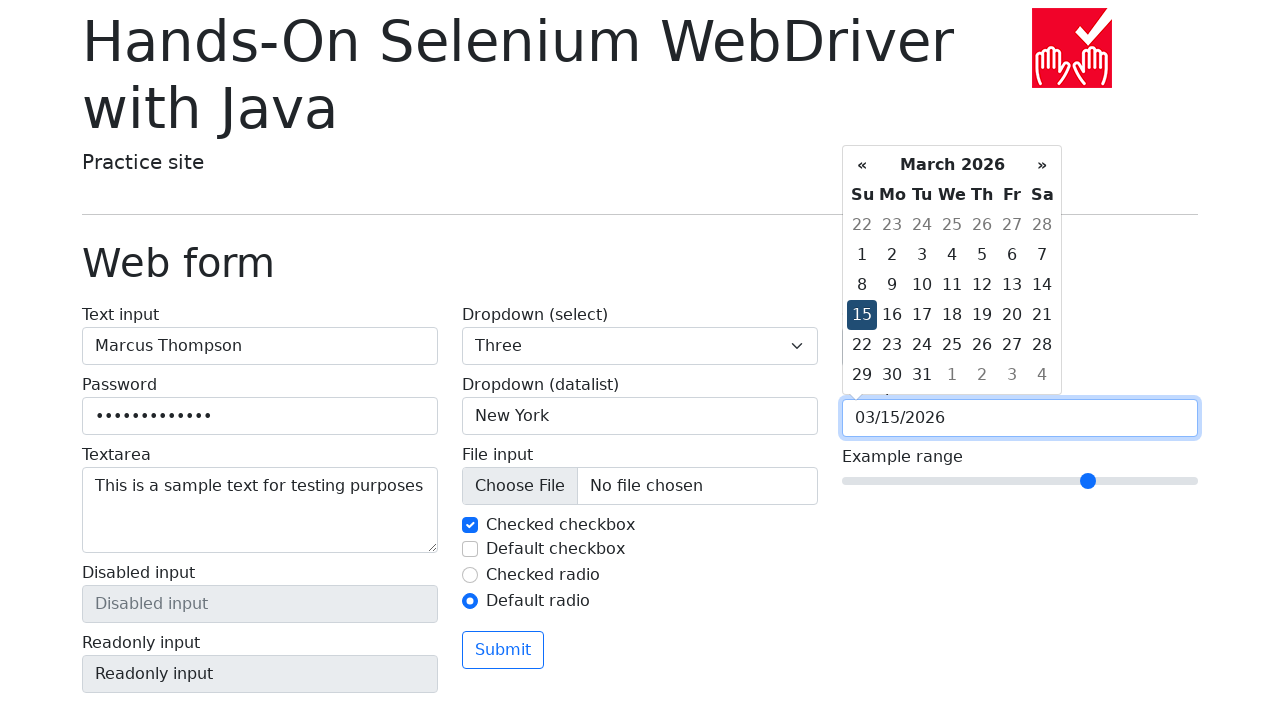

Clicked form submit button at (503, 650) on button[type='submit']
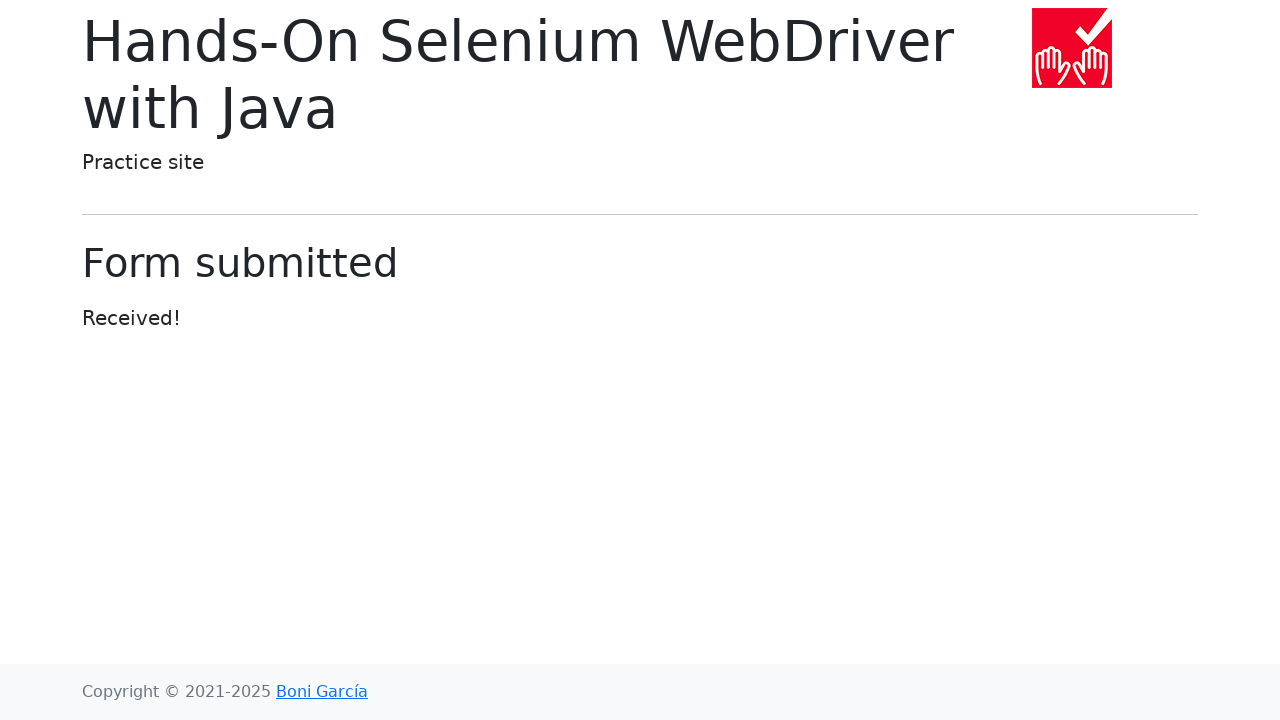

Form submission confirmed with 'Received!' message
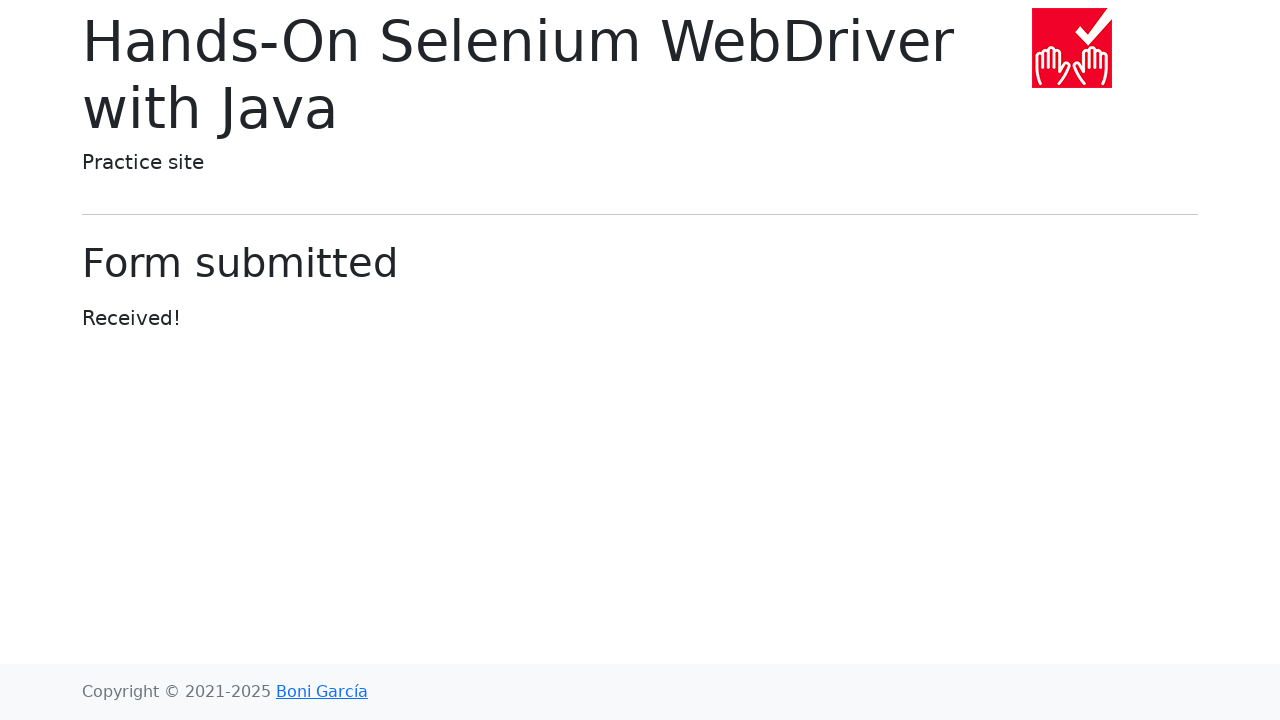

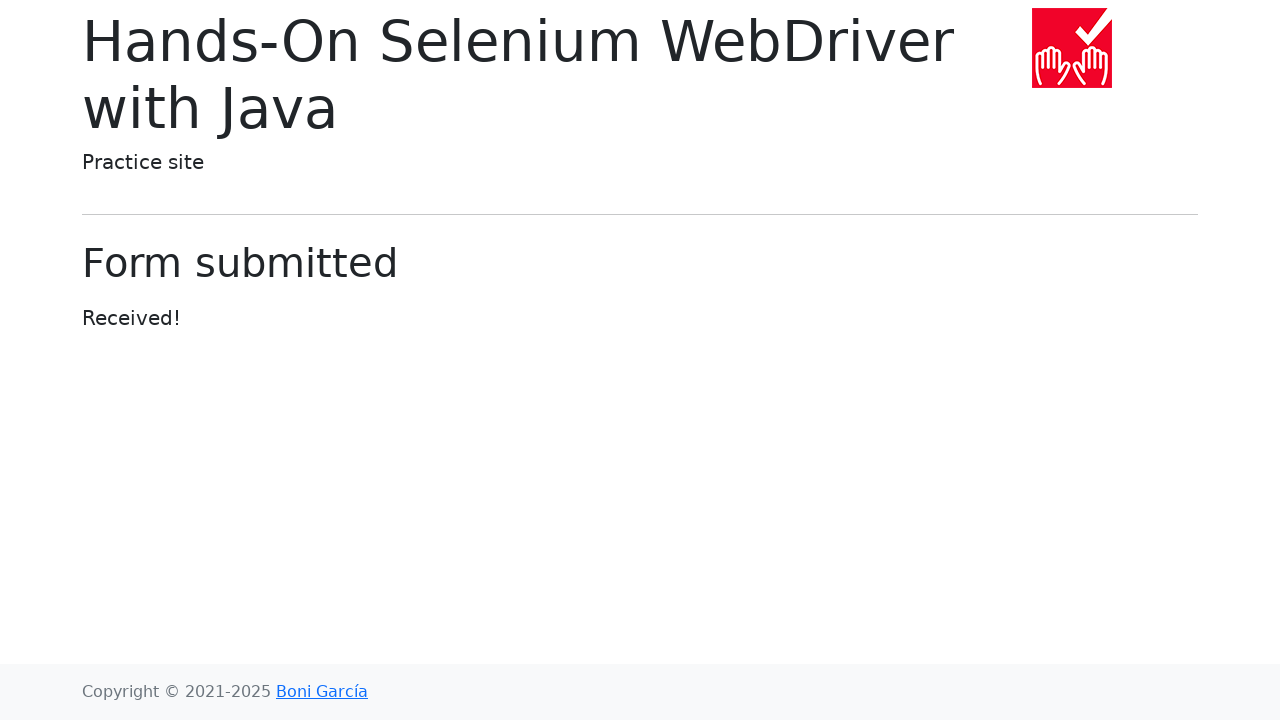